Tests a web form by filling in a text box with text and clicking the submit button, then verifying the success message is displayed

Starting URL: https://www.selenium.dev/selenium/web/web-form.html

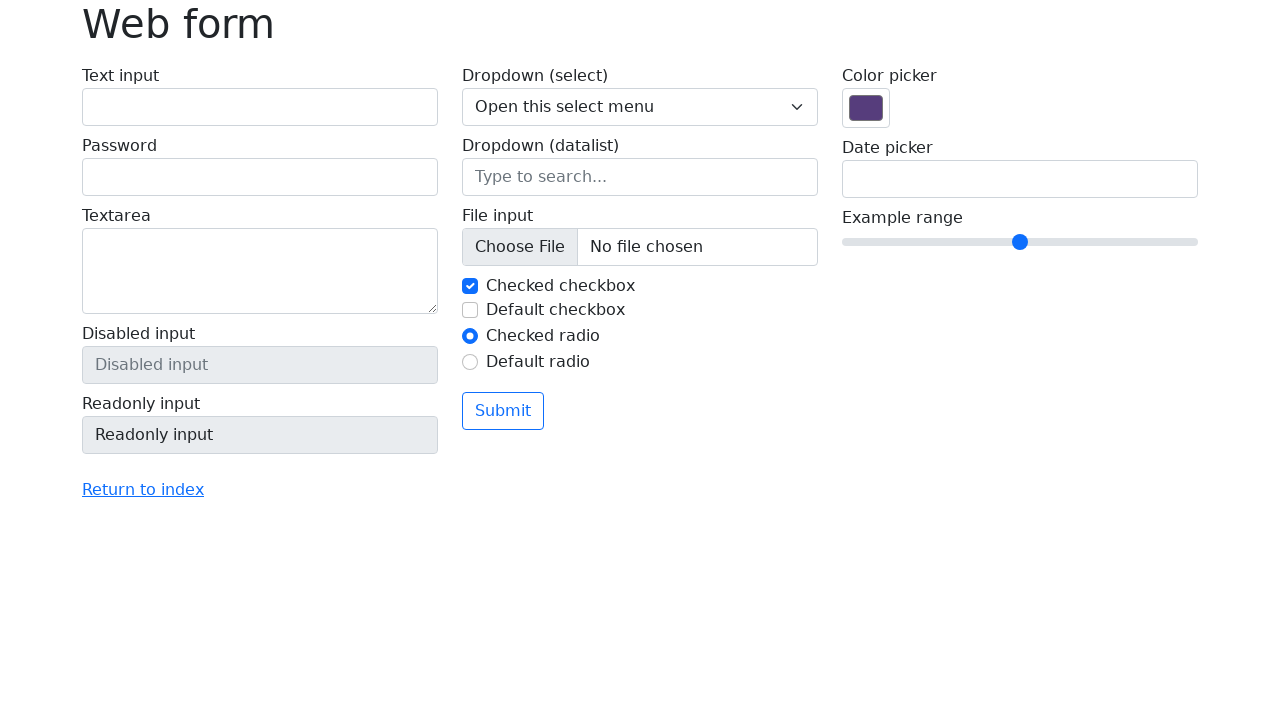

Verified page title is 'Web form'
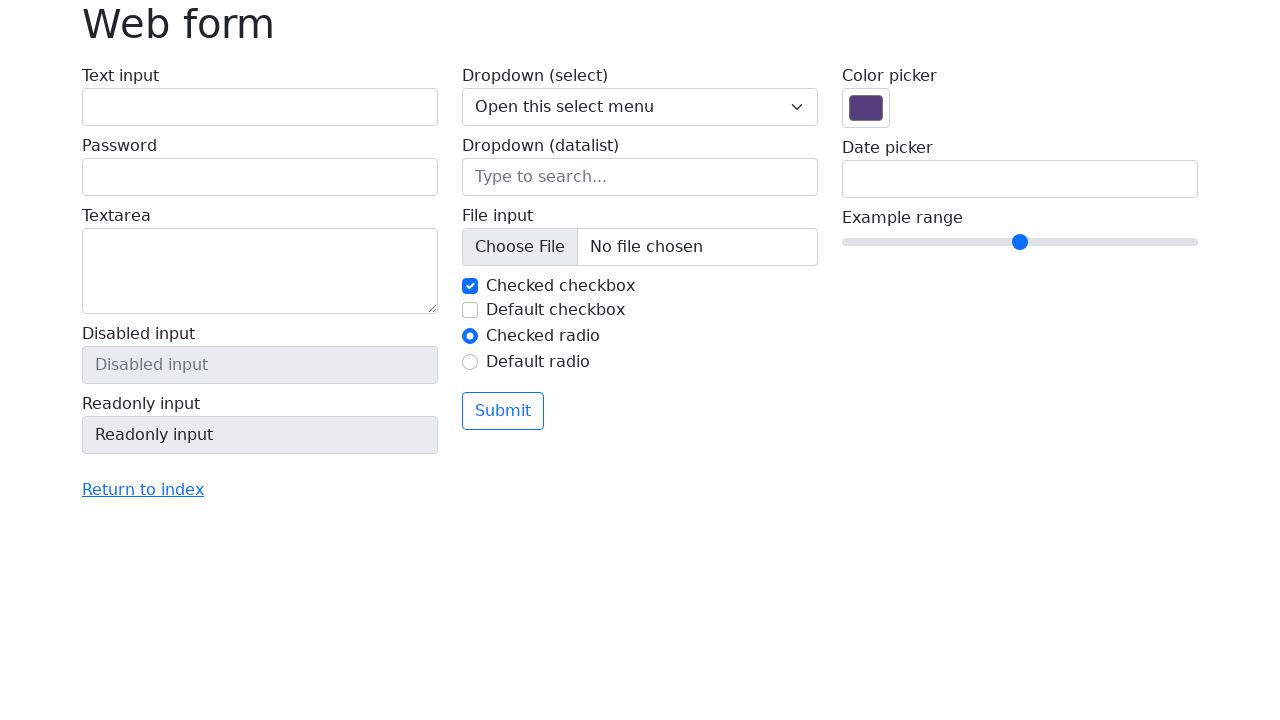

Filled text box with 'selenium' on input[name='my-text']
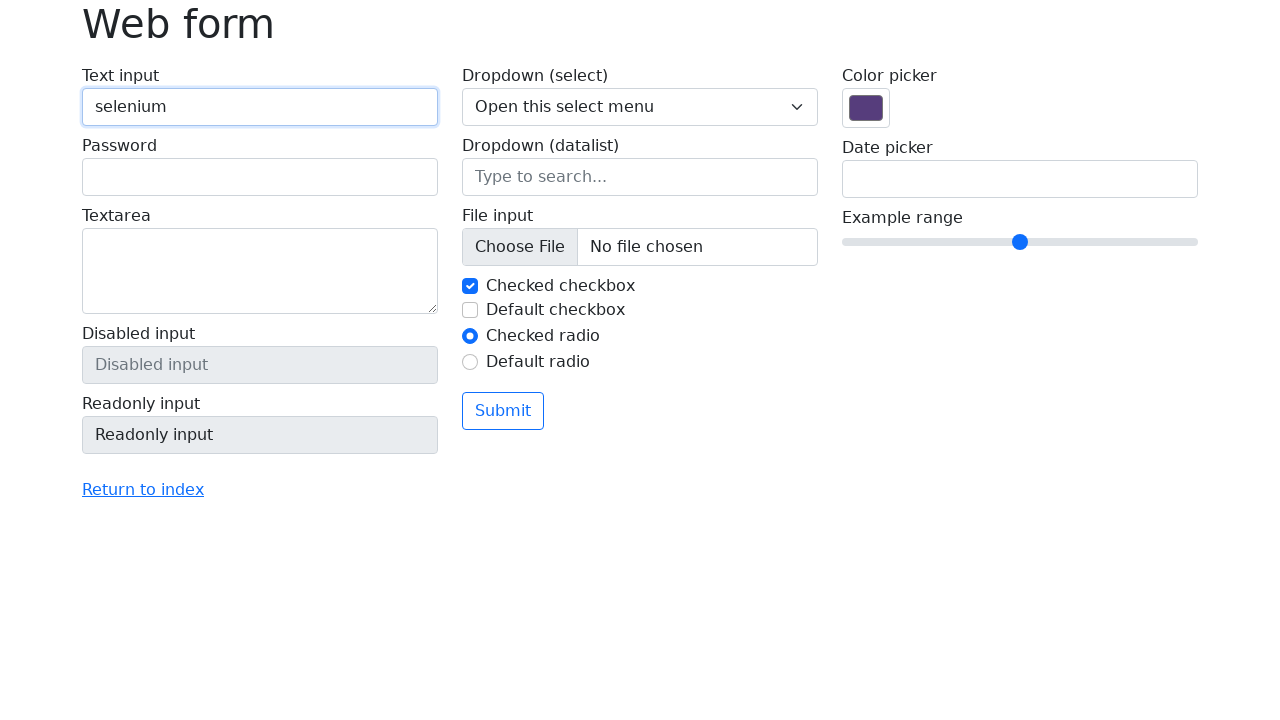

Clicked the submit button at (503, 411) on button
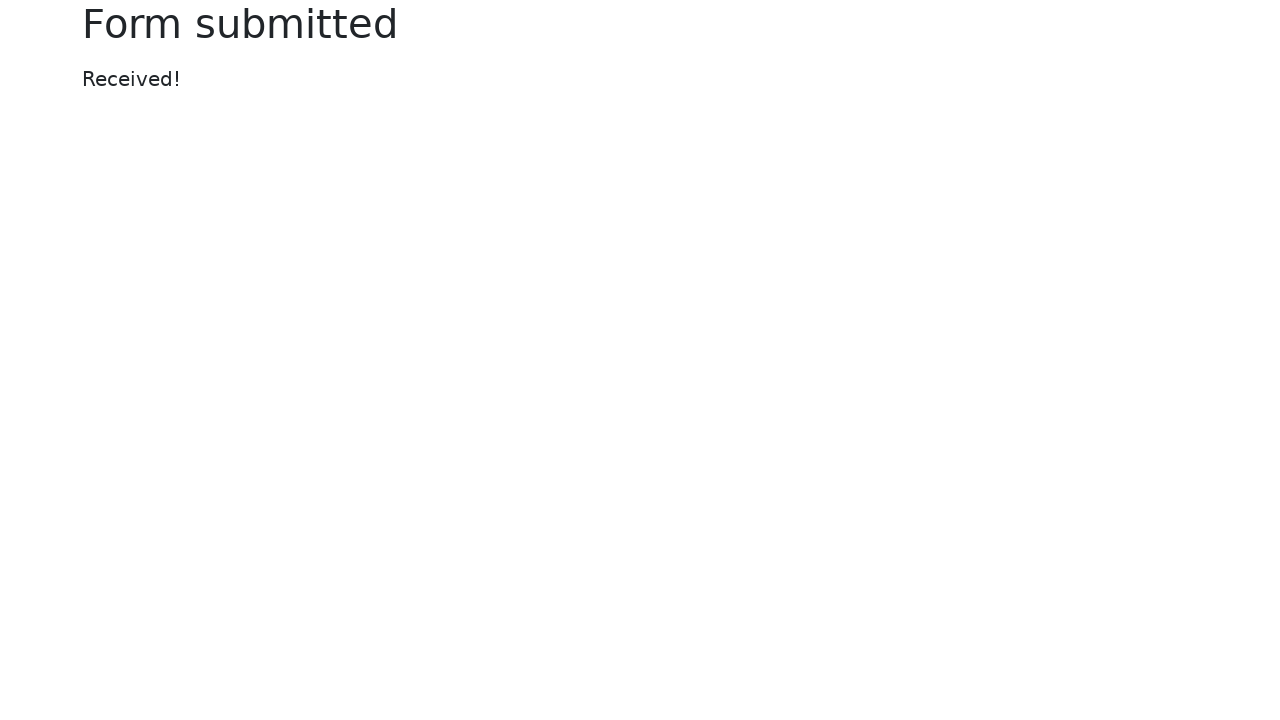

Success message appeared
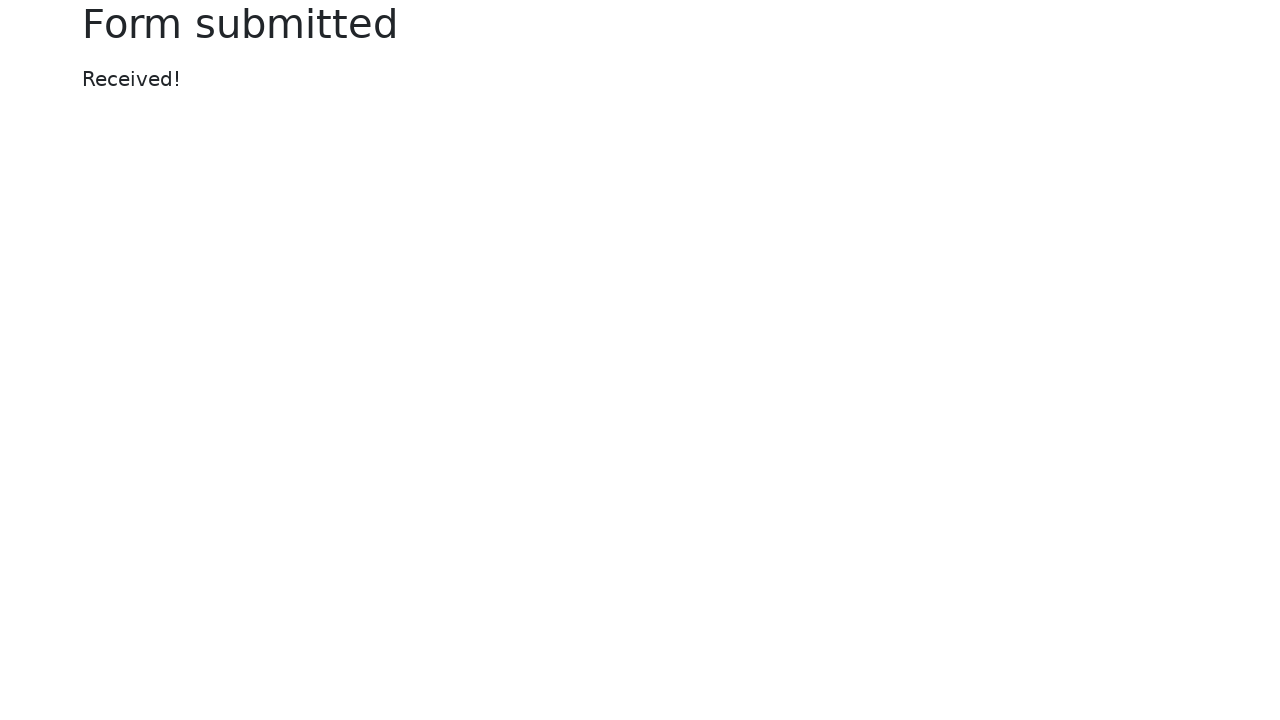

Verified success message text is 'Received!'
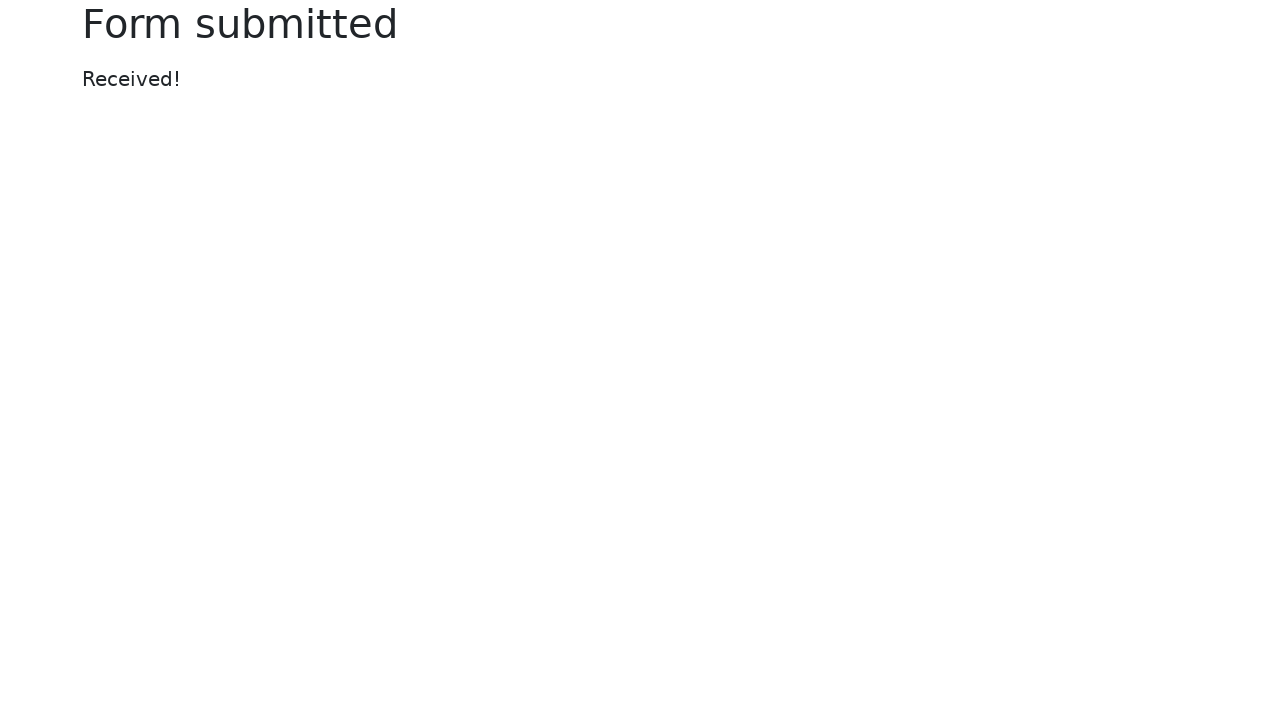

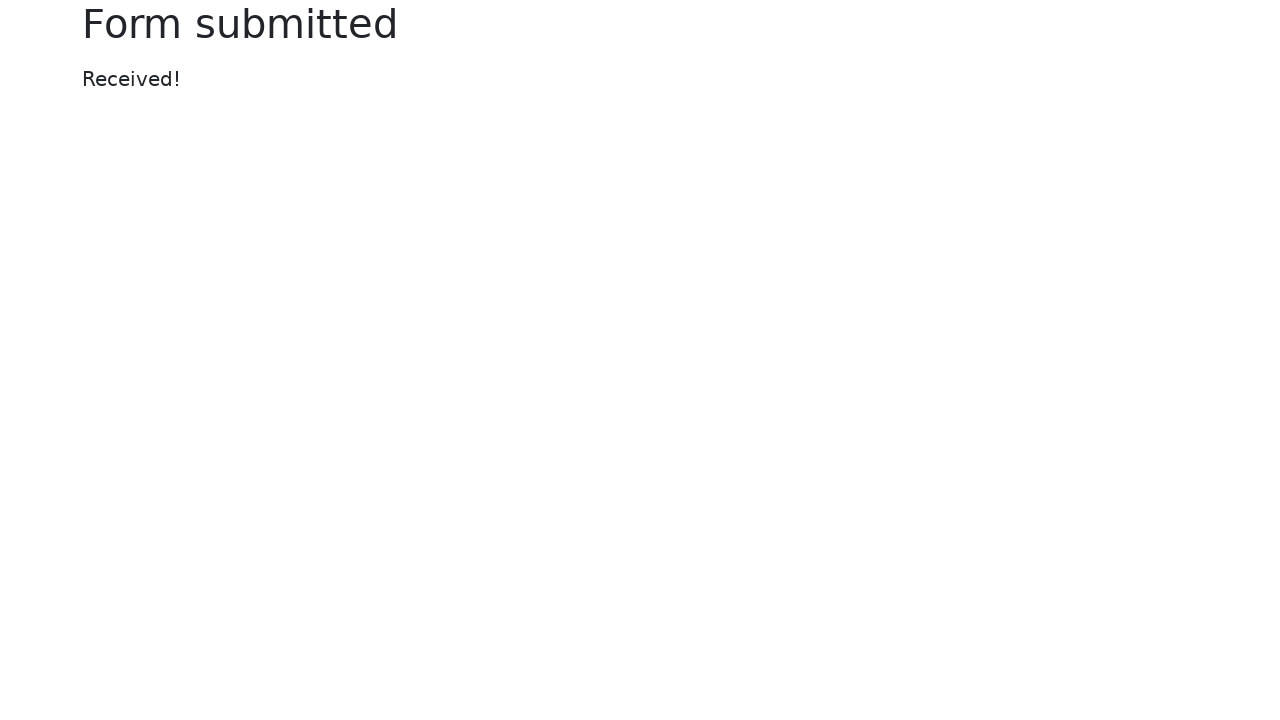